Tests hover functionality by moving the mouse over three different avatar elements and verifying that the correct username text appears for each hover action

Starting URL: http://theinternet.przyklady.javastart.pl/hovers

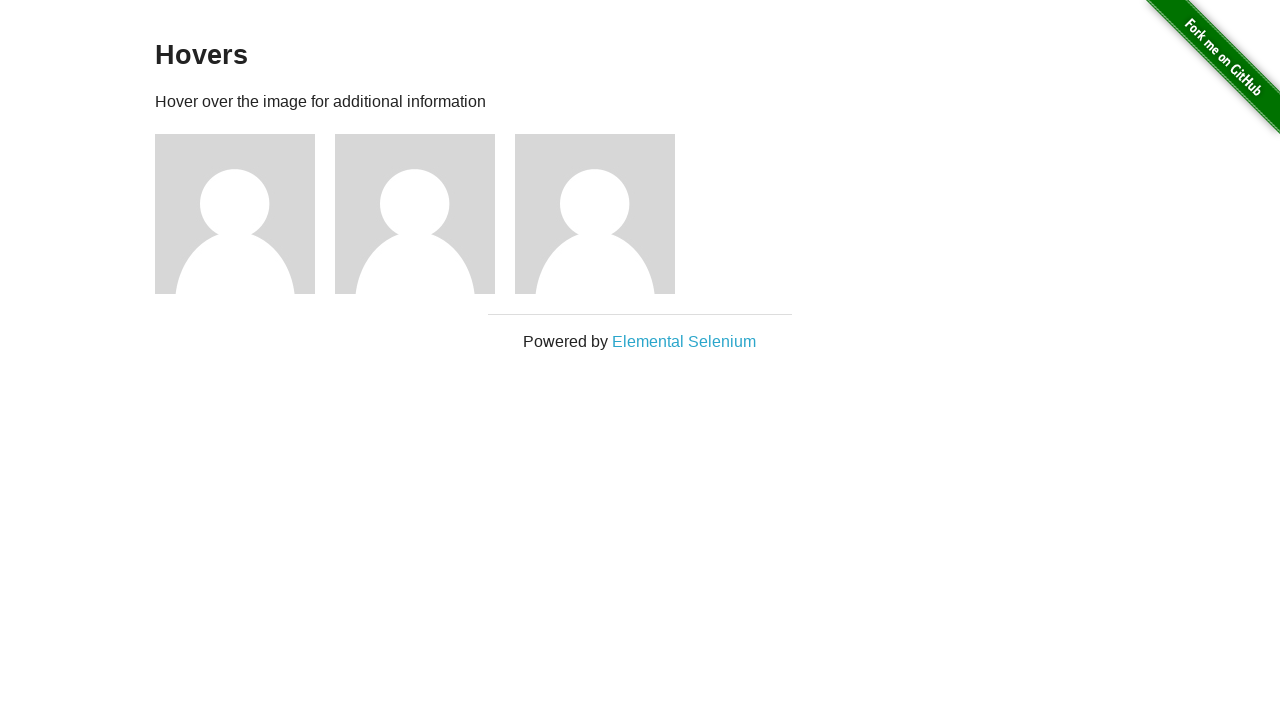

Located first avatar element
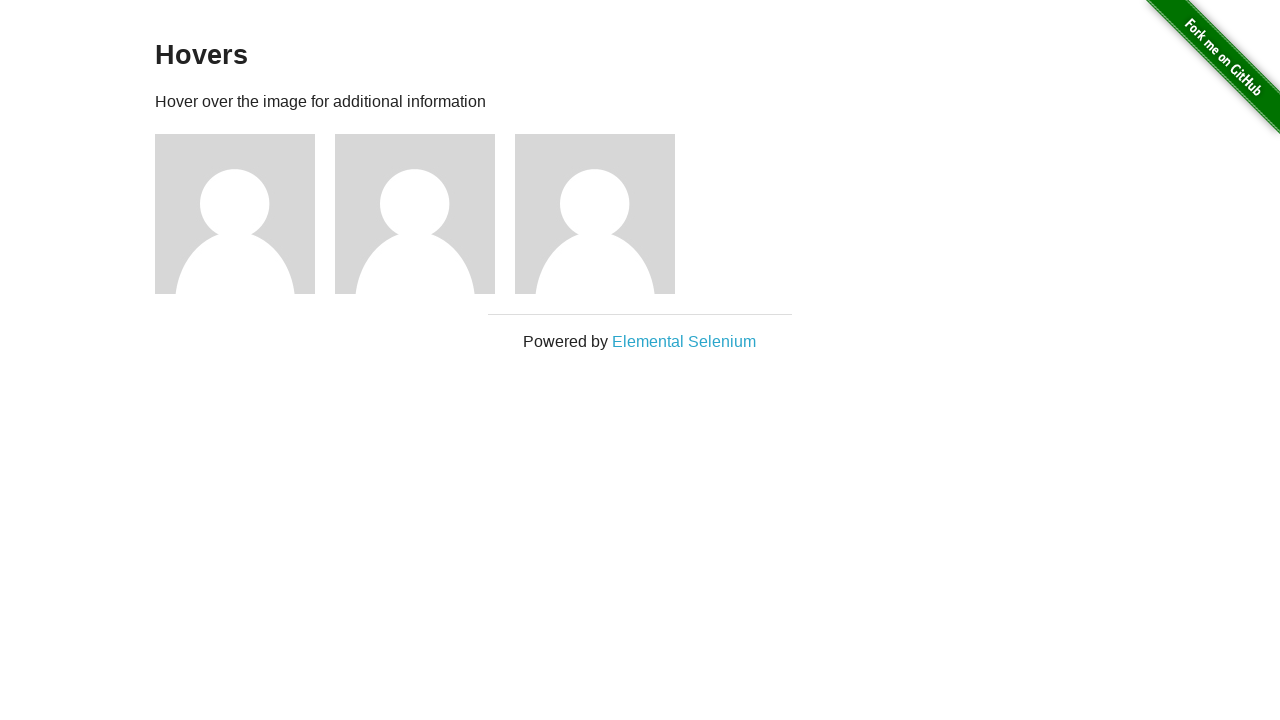

Located second avatar element
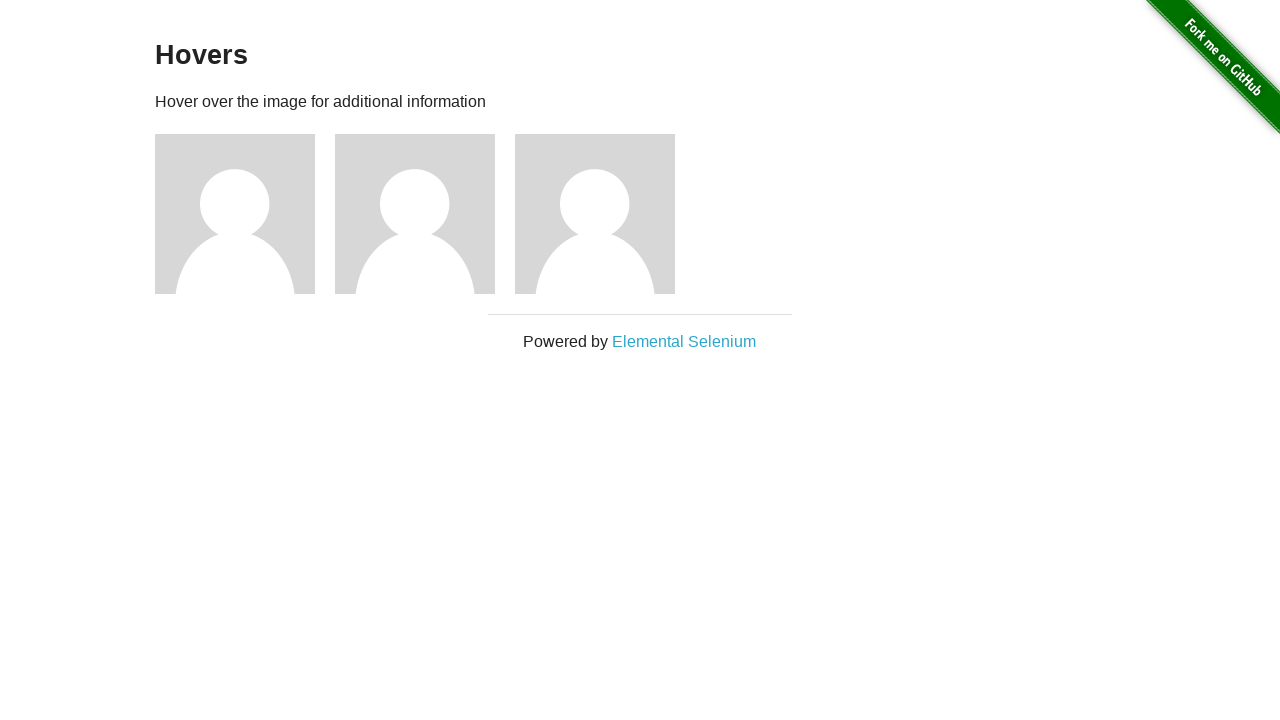

Located third avatar element
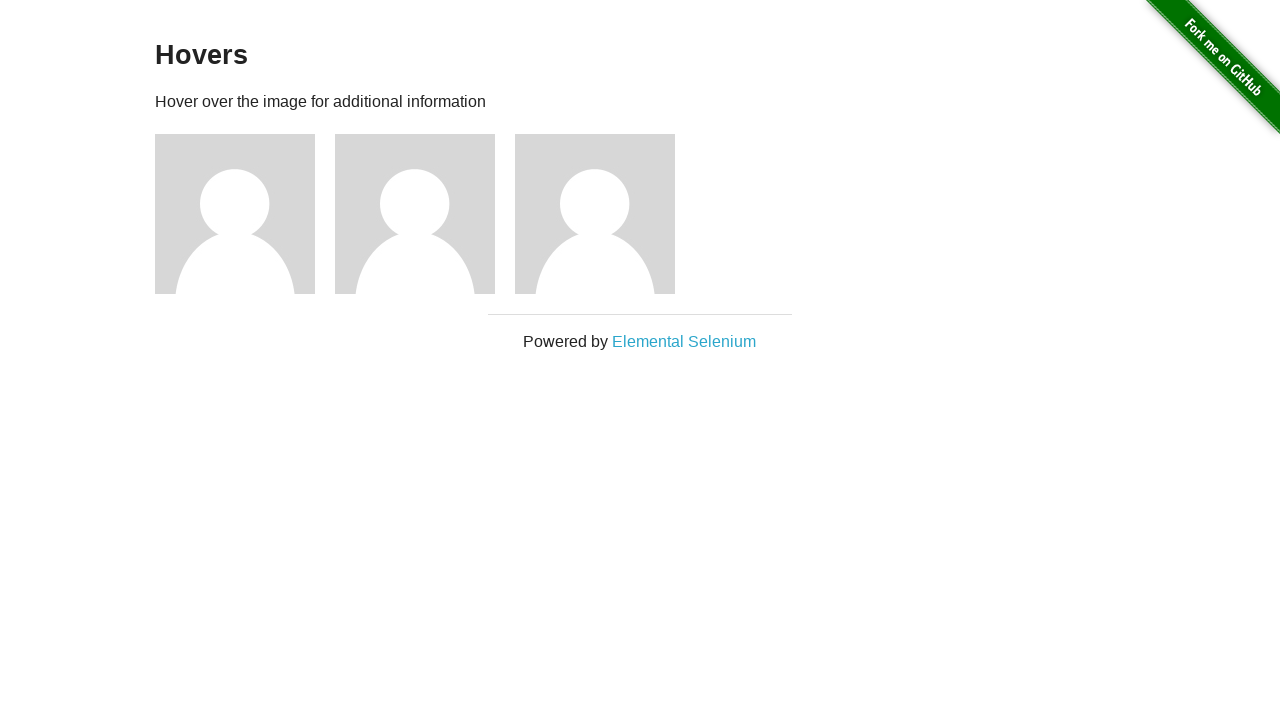

Hovered over first avatar at (245, 214) on xpath=//*[@id='content']/div/div[1]
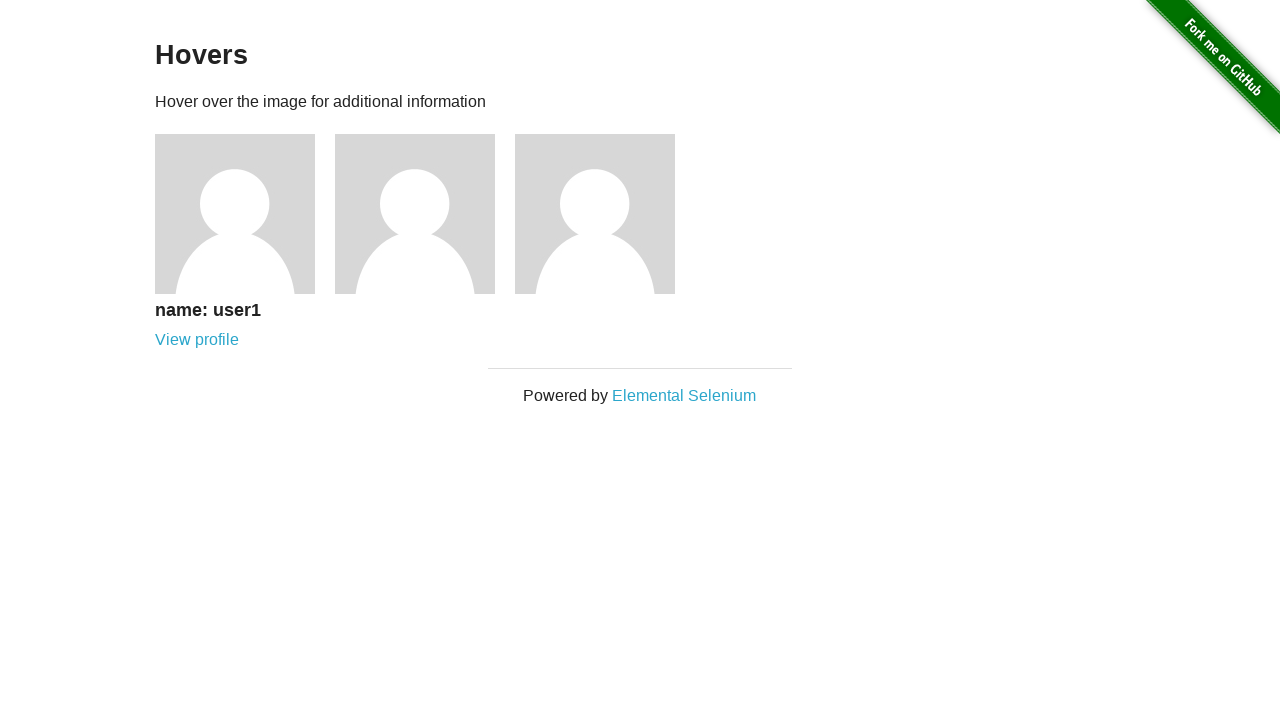

Located first username text element
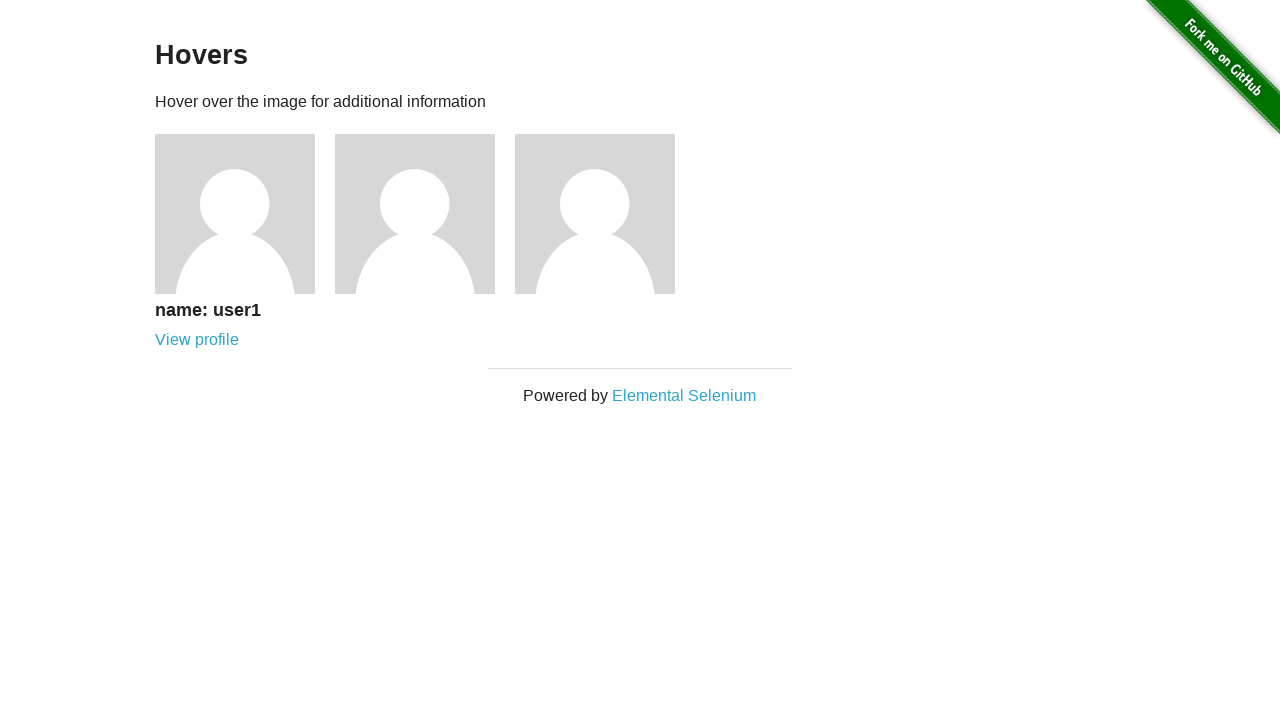

Verified first username is 'name: user1'
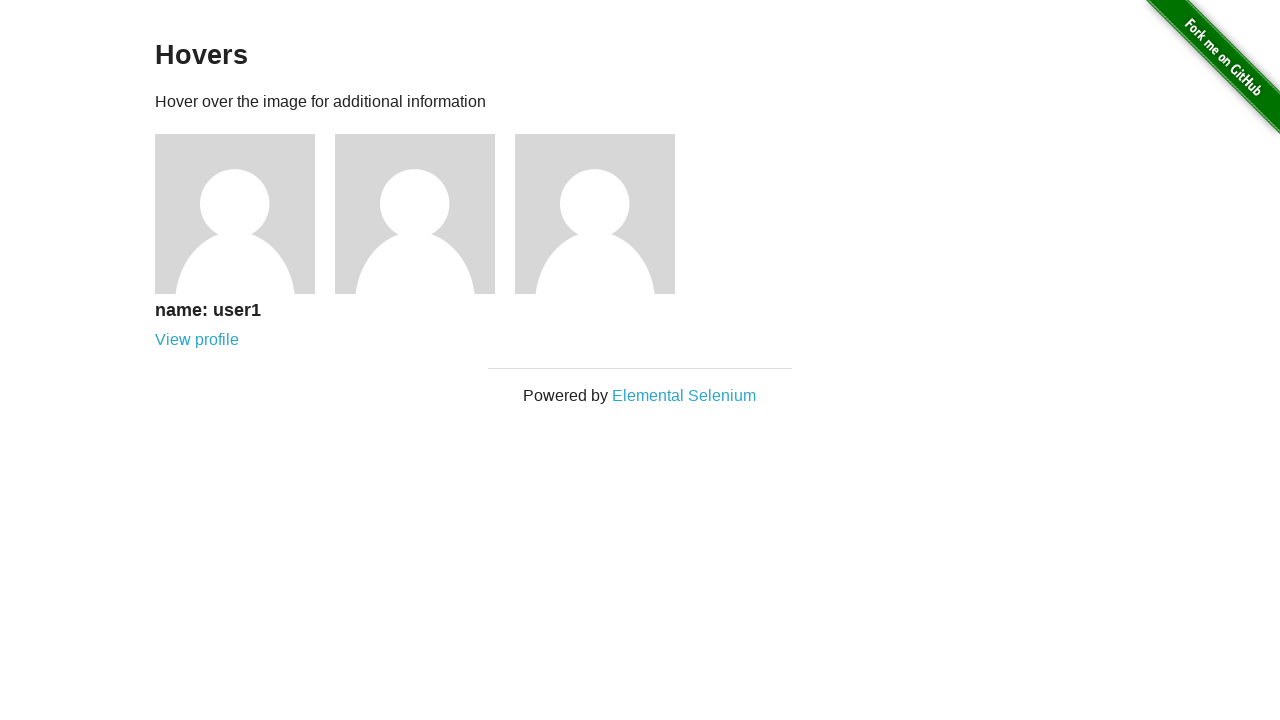

Hovered over second avatar at (425, 214) on xpath=//*[@id='content']/div/div[2]
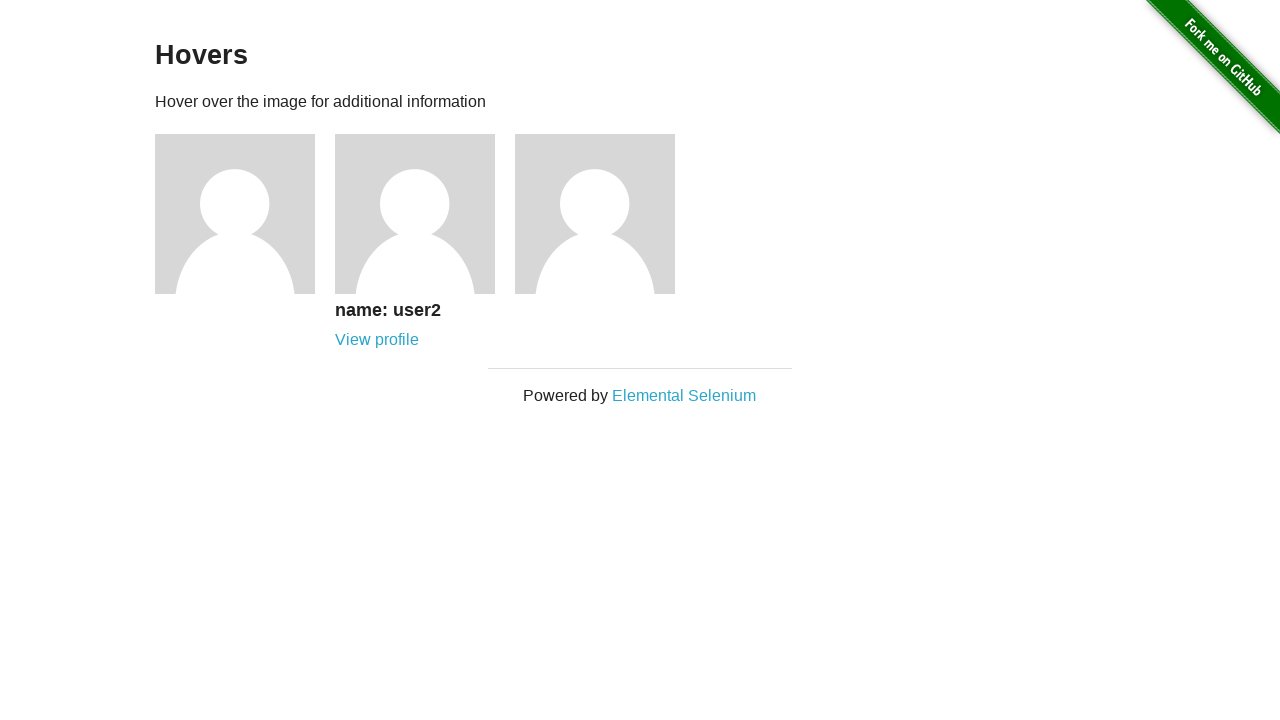

Located second username text element
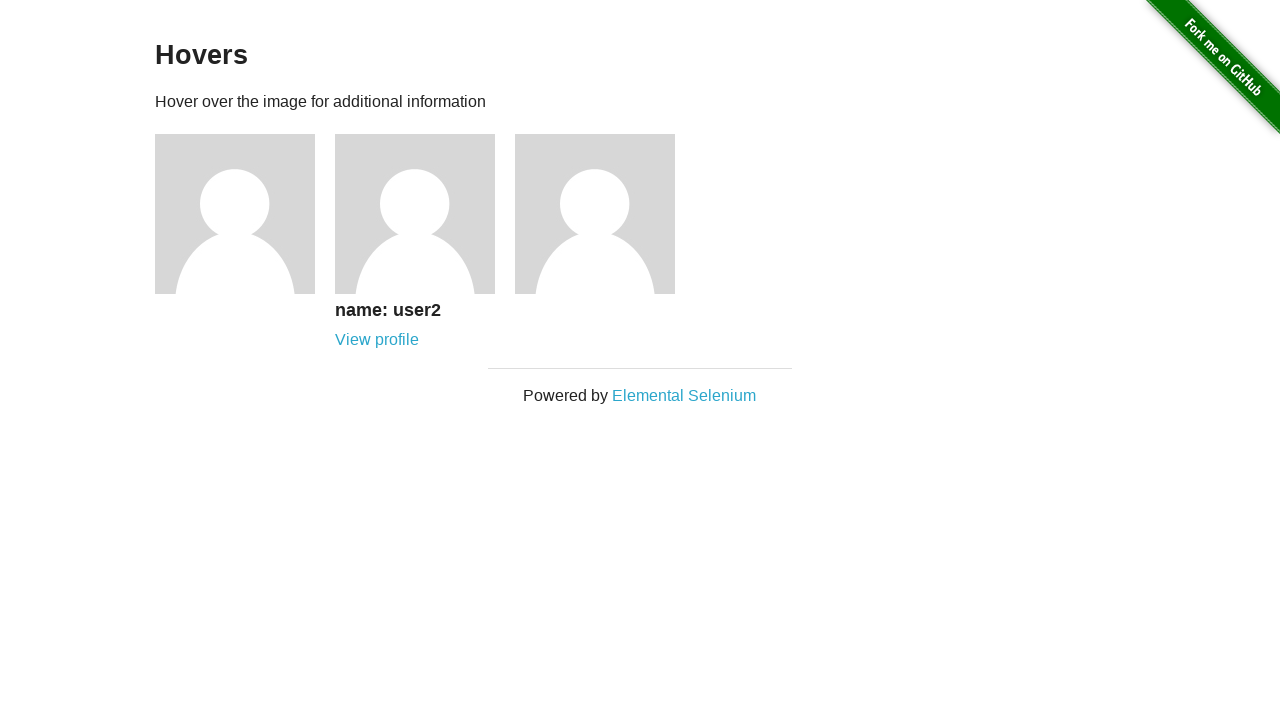

Verified second username is 'name: user2'
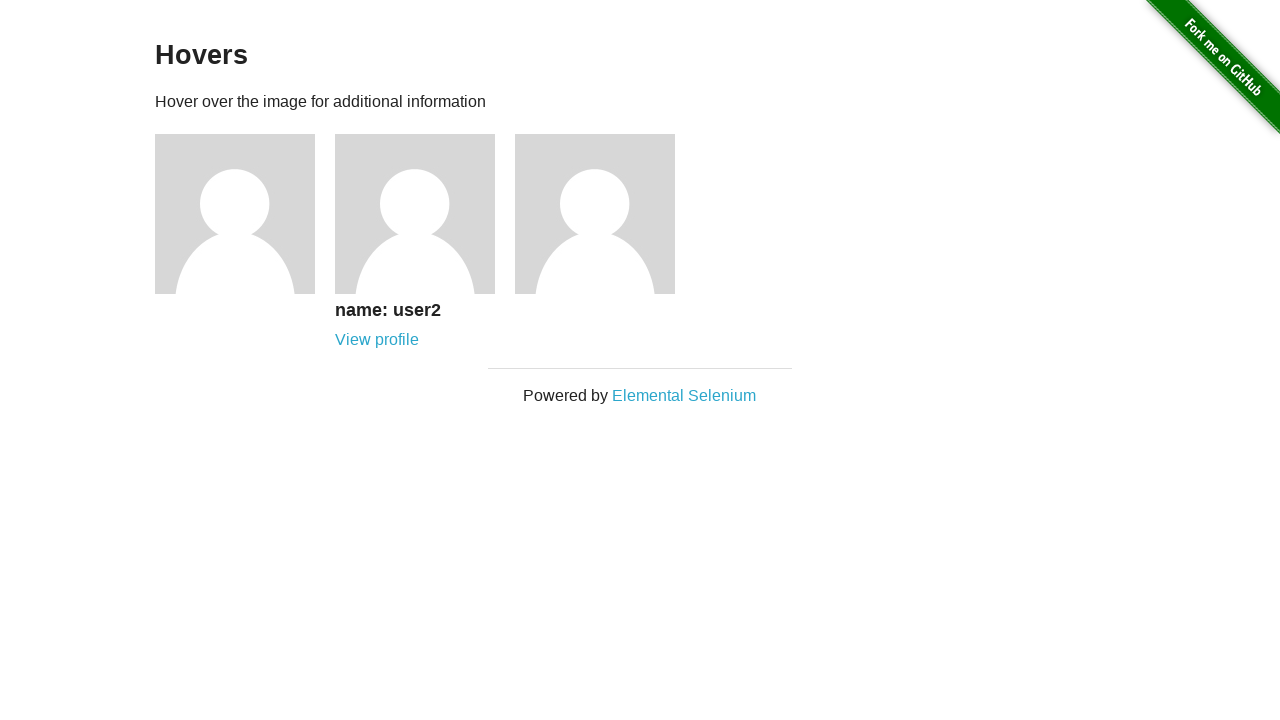

Hovered over third avatar at (605, 214) on xpath=//*[@id='content']/div/div[3]
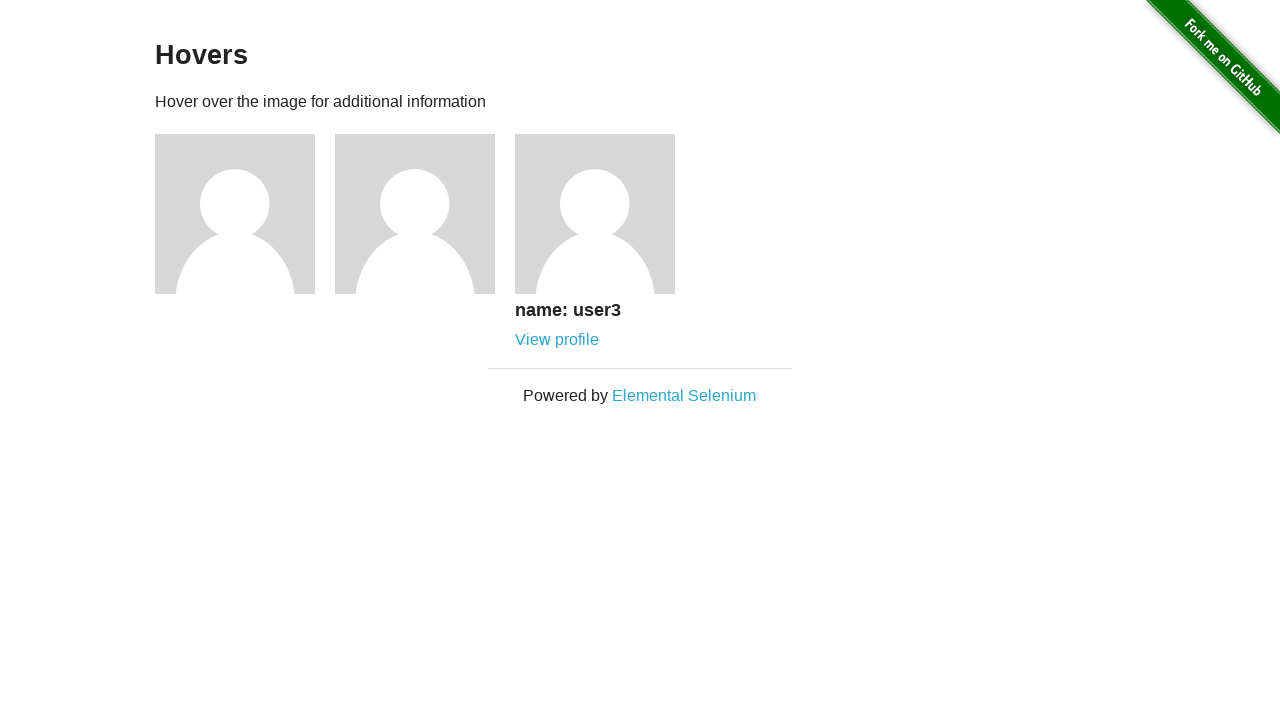

Located third username text element
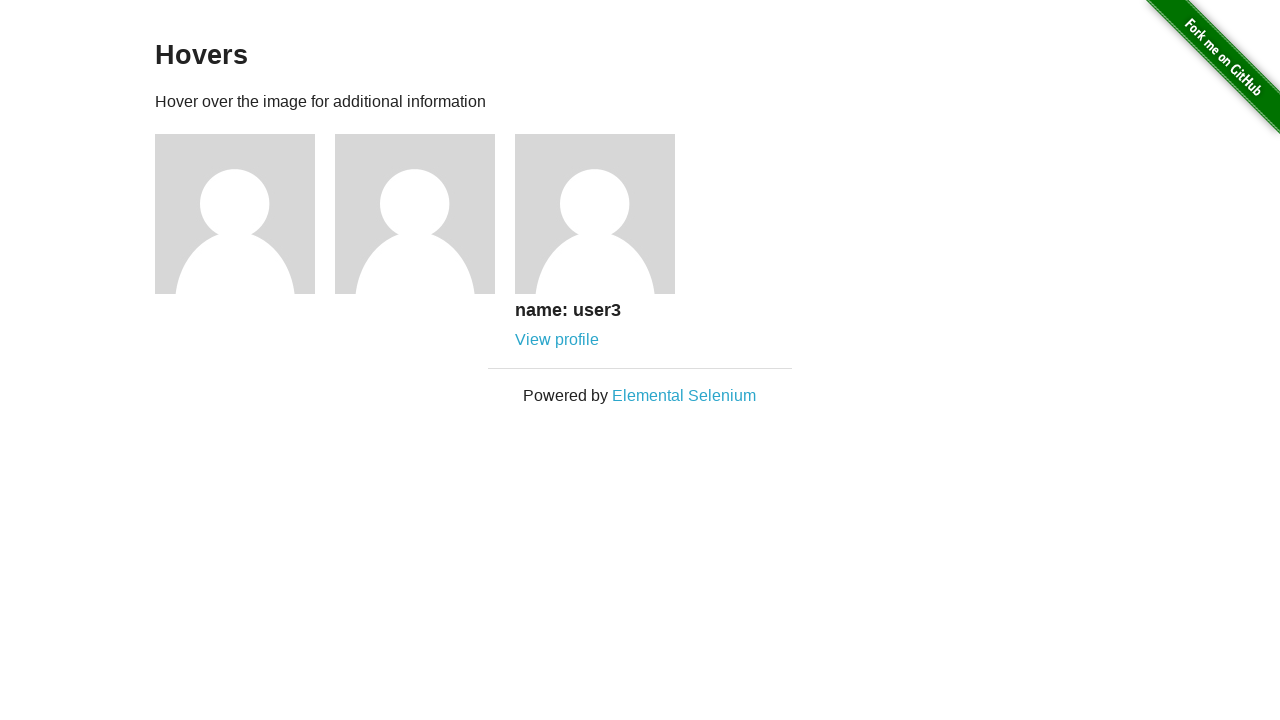

Verified third username is 'name: user3'
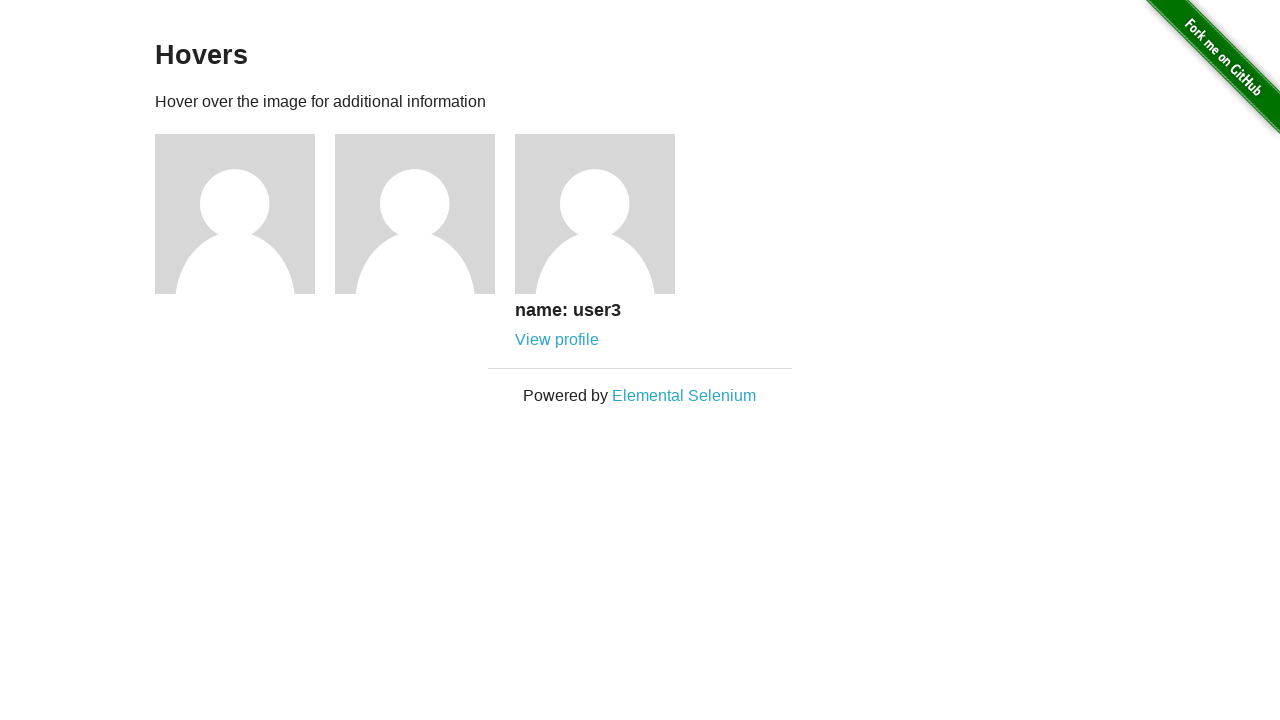

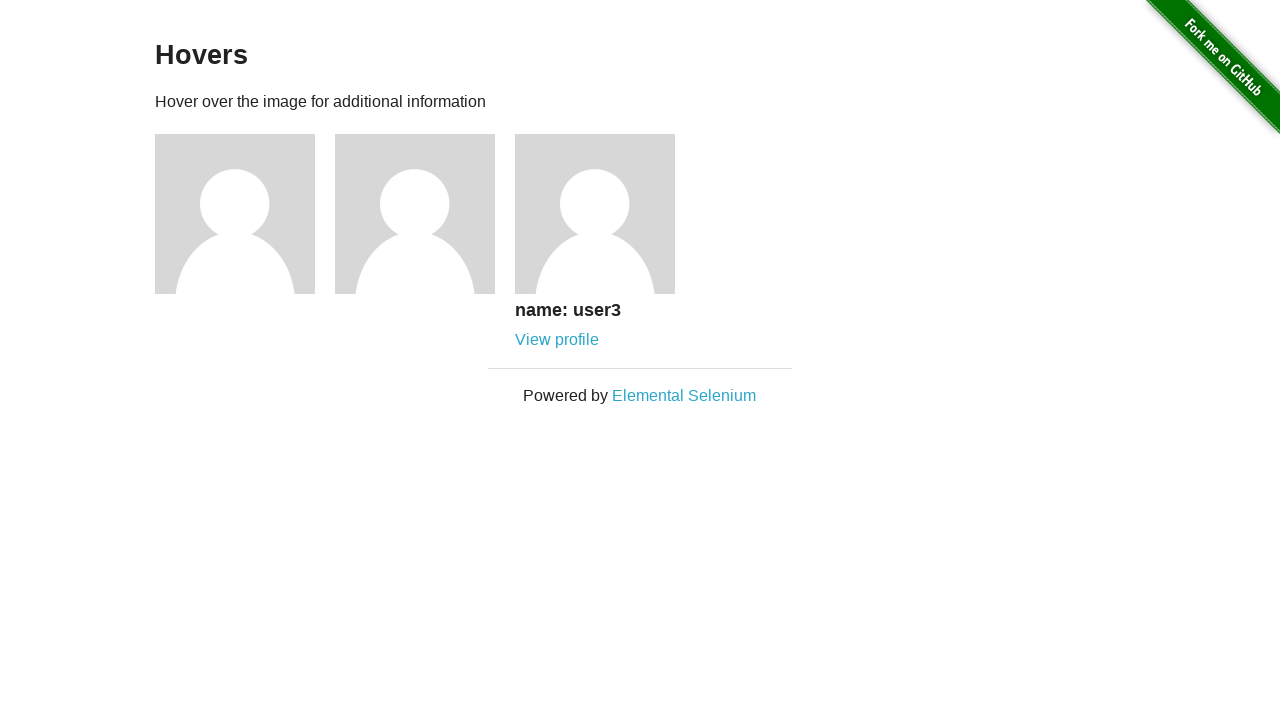